Tests shadow DOM functionality by navigating to shadow DOM page and verifying text content inside the shadow root

Starting URL: https://bonigarcia.dev/selenium-webdriver-java/

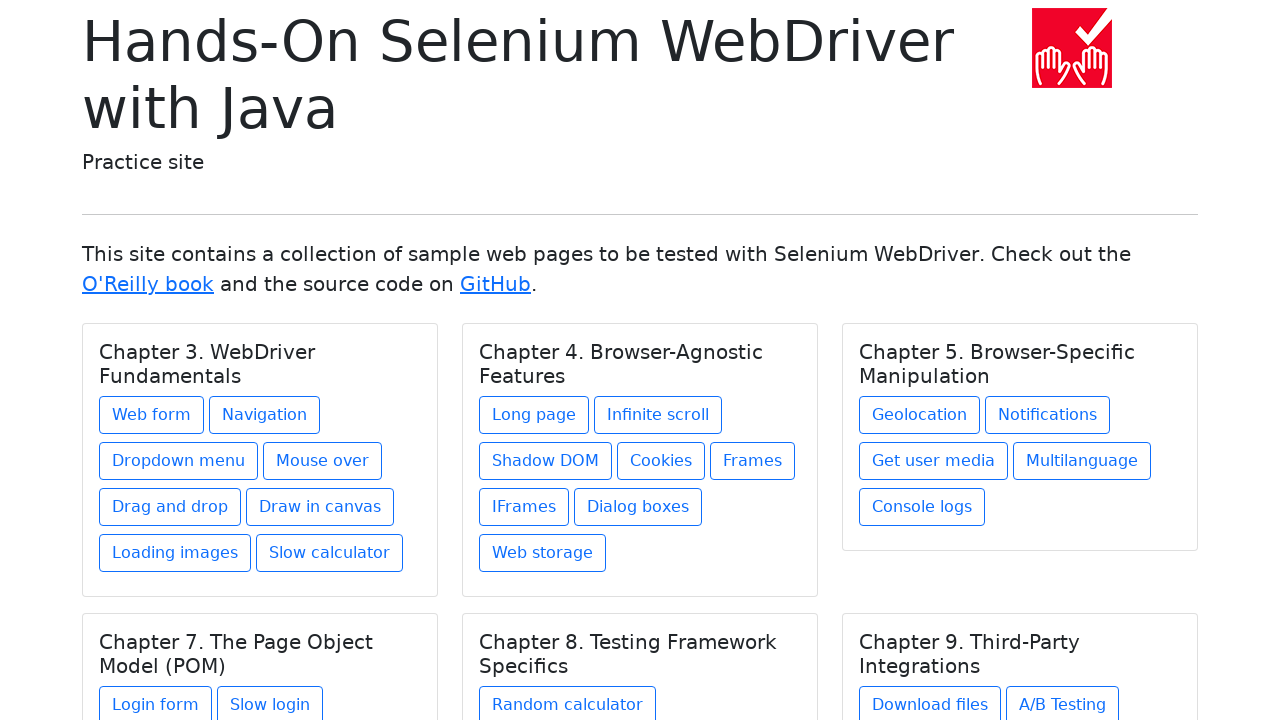

Clicked on shadow DOM link at (546, 461) on a[href^='shadow-dom']
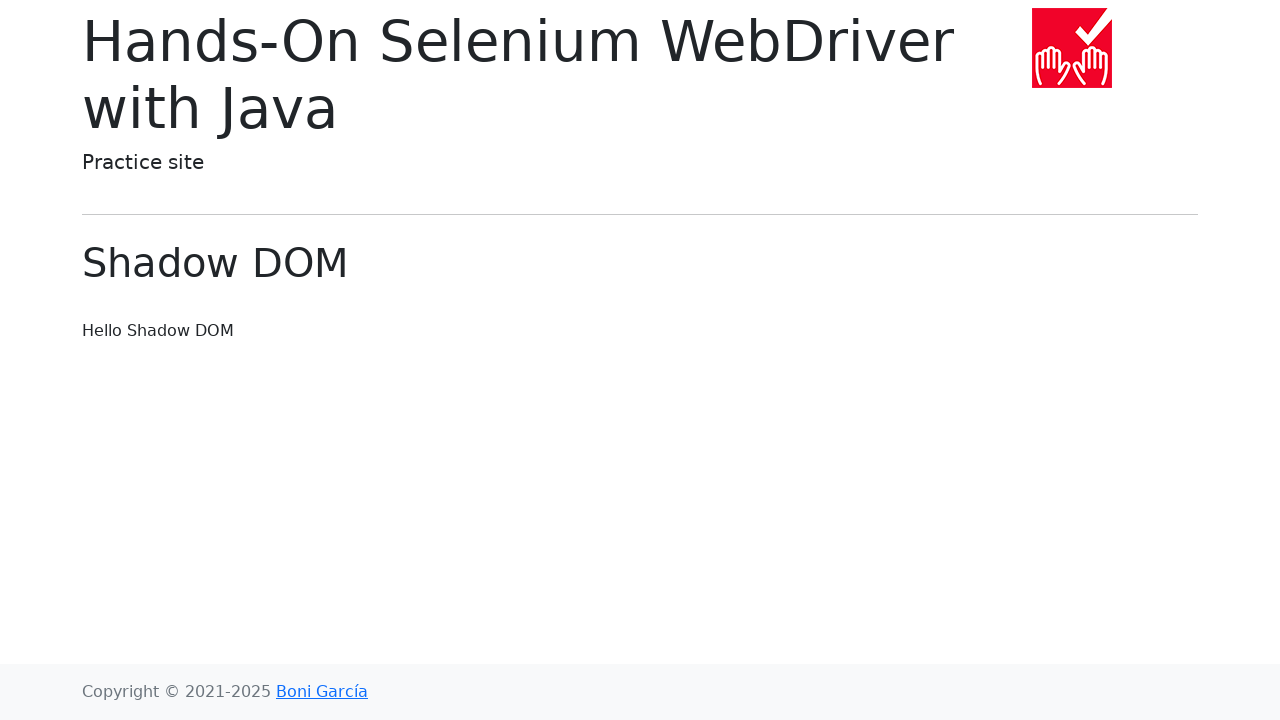

Shadow DOM content element loaded
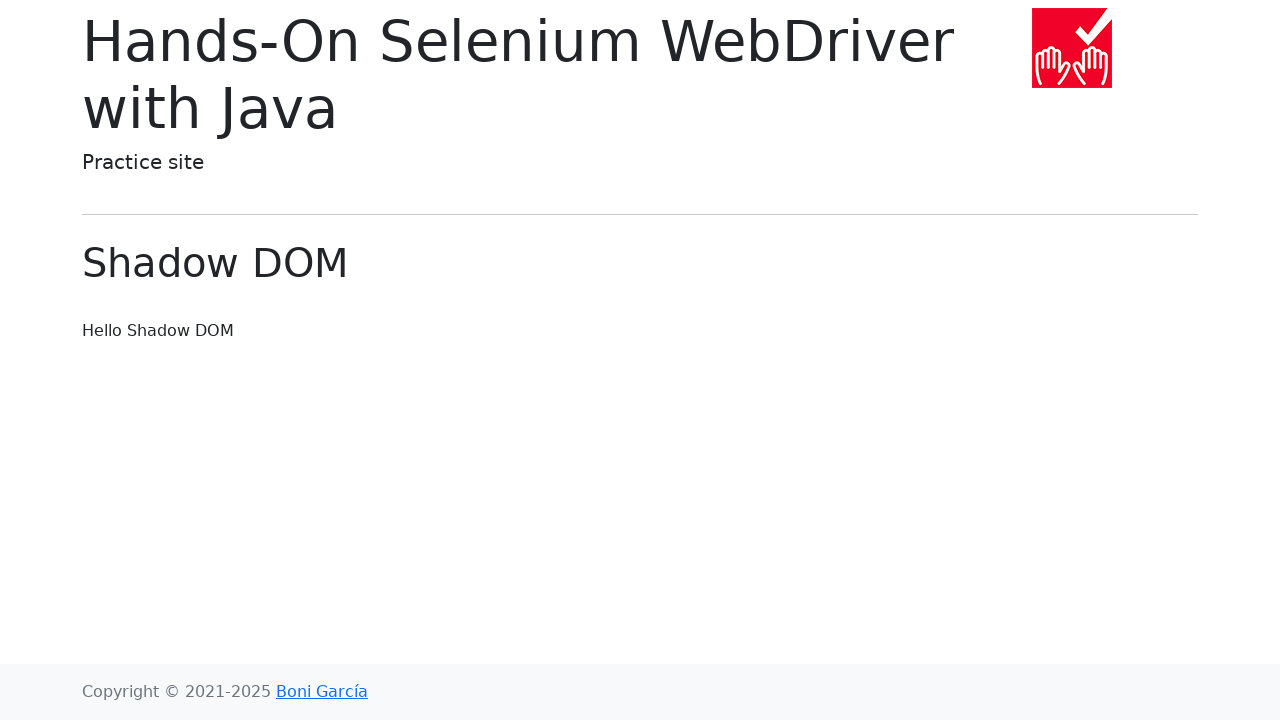

Retrieved text content from shadow DOM element
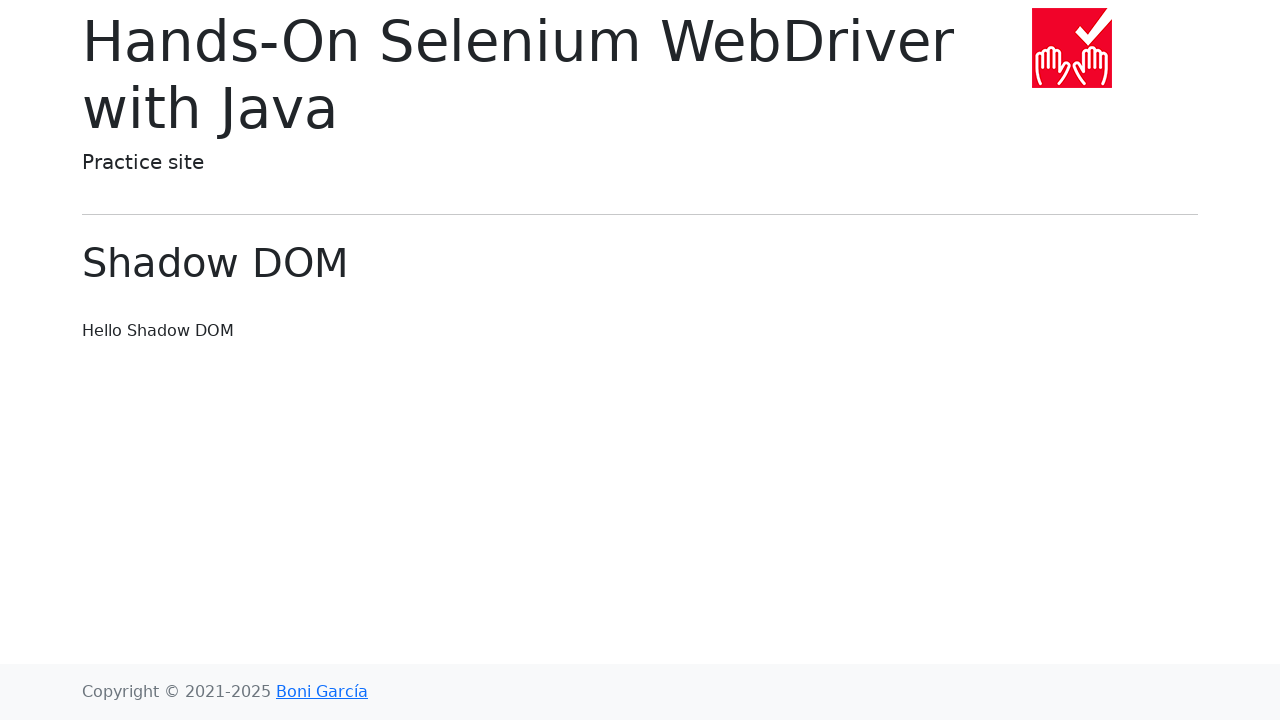

Verified shadow DOM text content matches expected value 'Hello Shadow DOM'
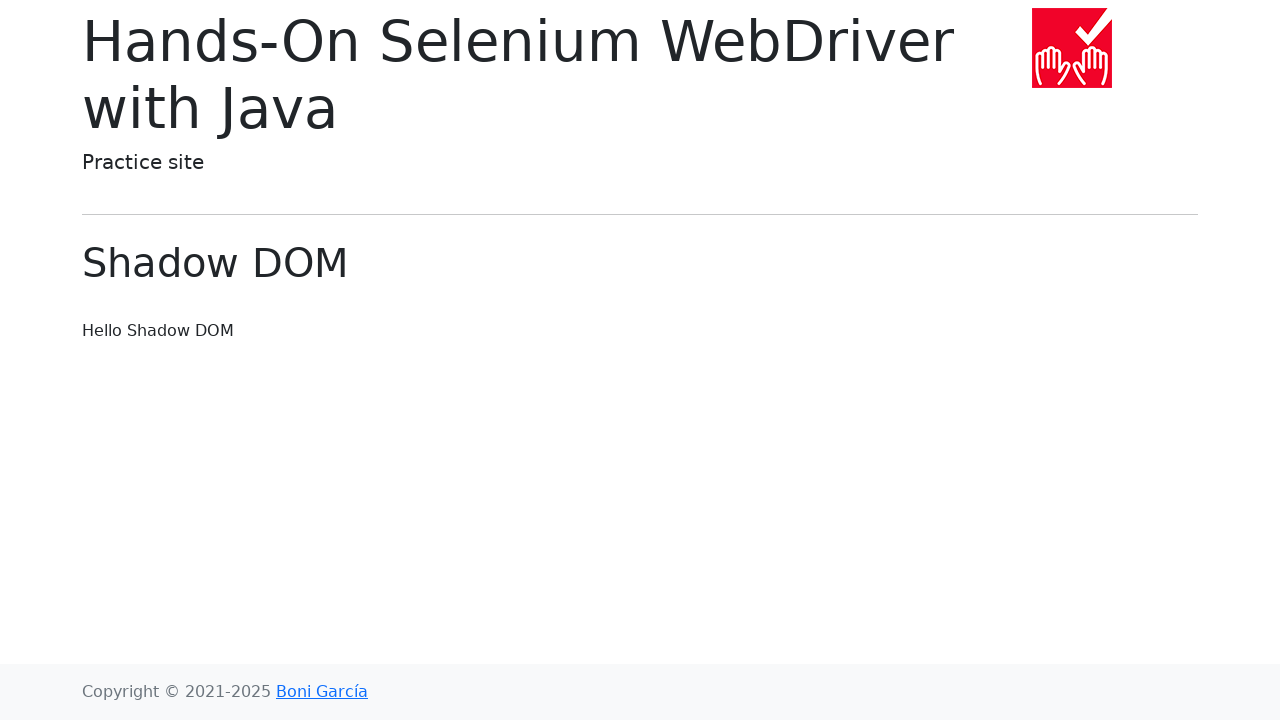

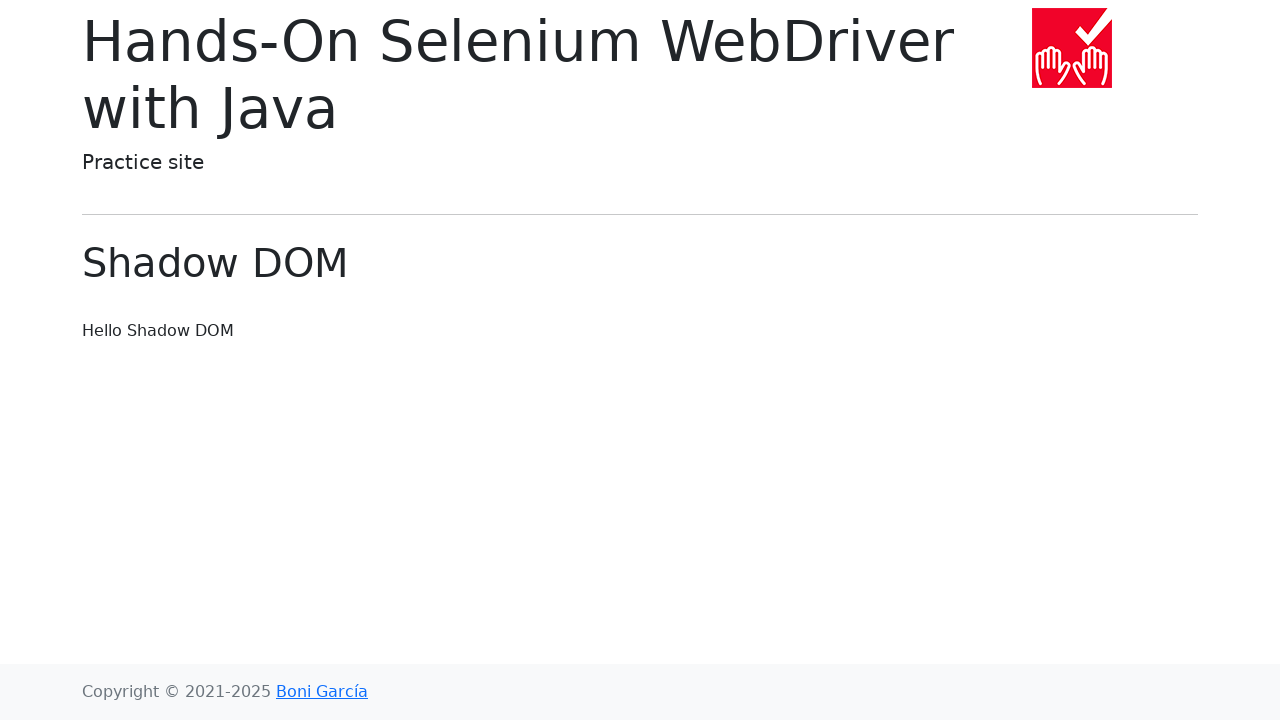